Tests pagination functionality on a stock listing page by navigating through multiple pages using the "Next" button.

Starting URL: https://stockanalysis.com/list/biggest-companies/

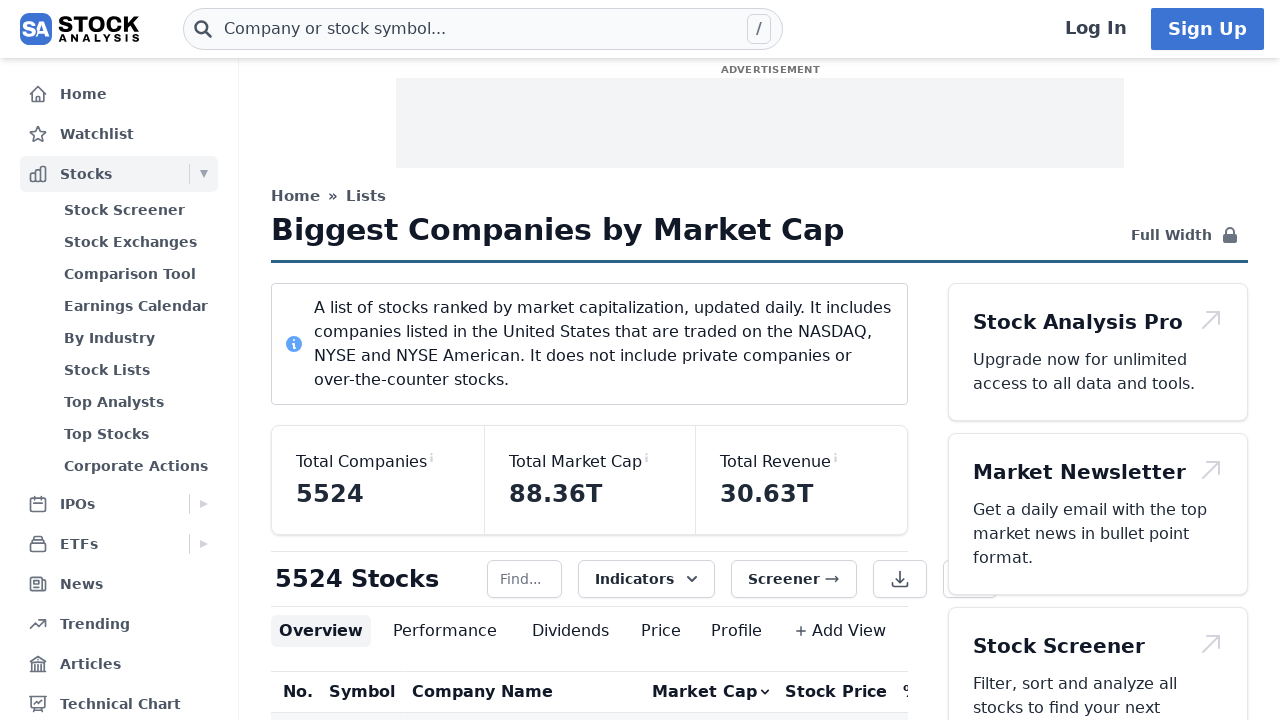

Pagination info selector loaded
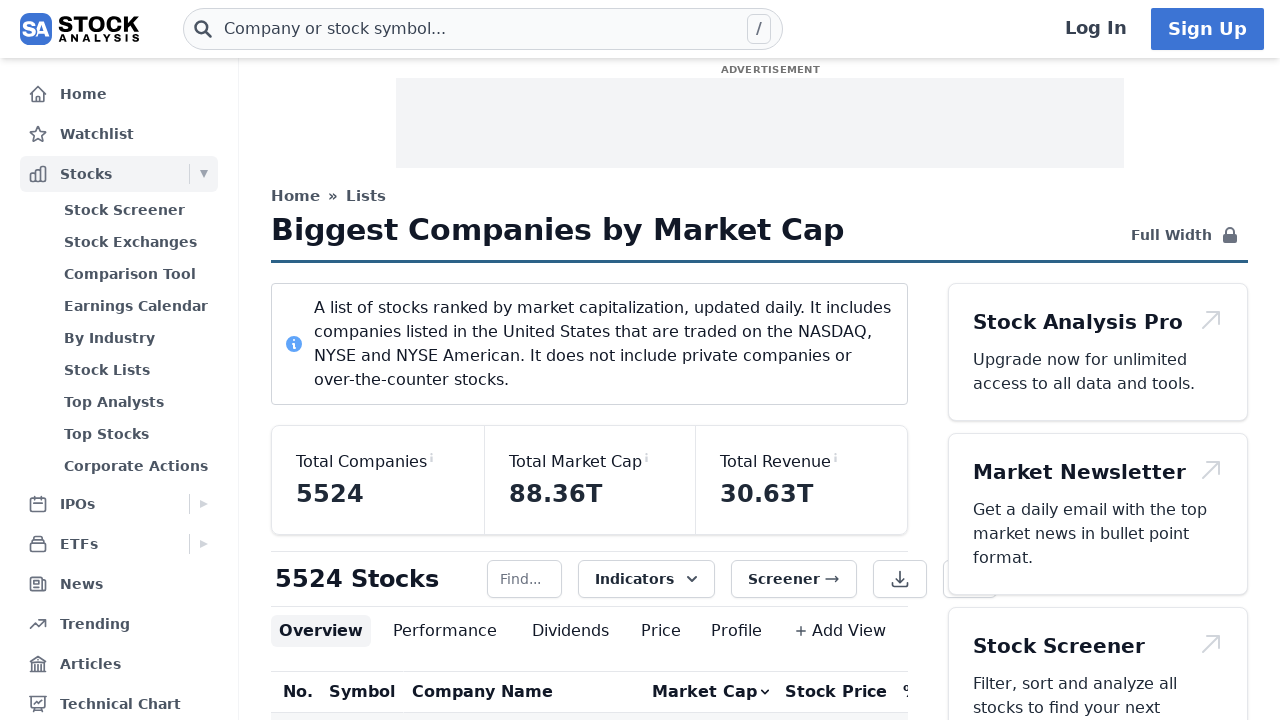

Retrieved pagination text content
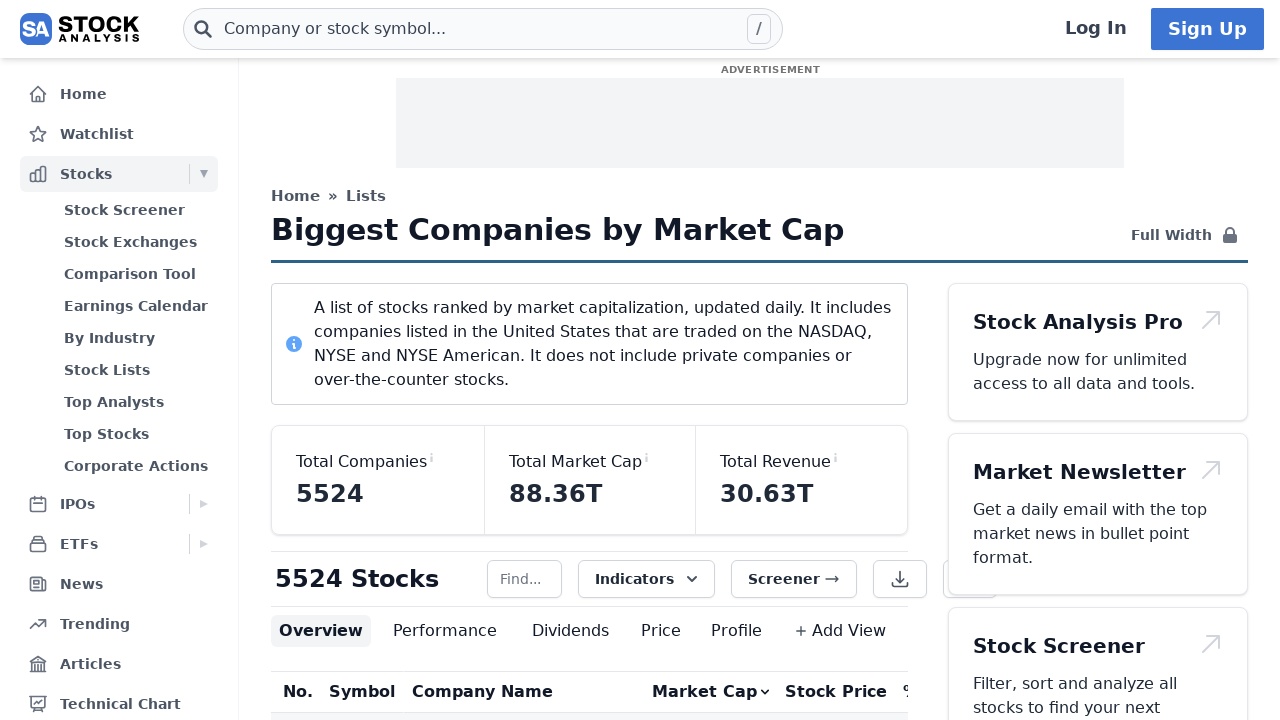

Extracted total pages: 12
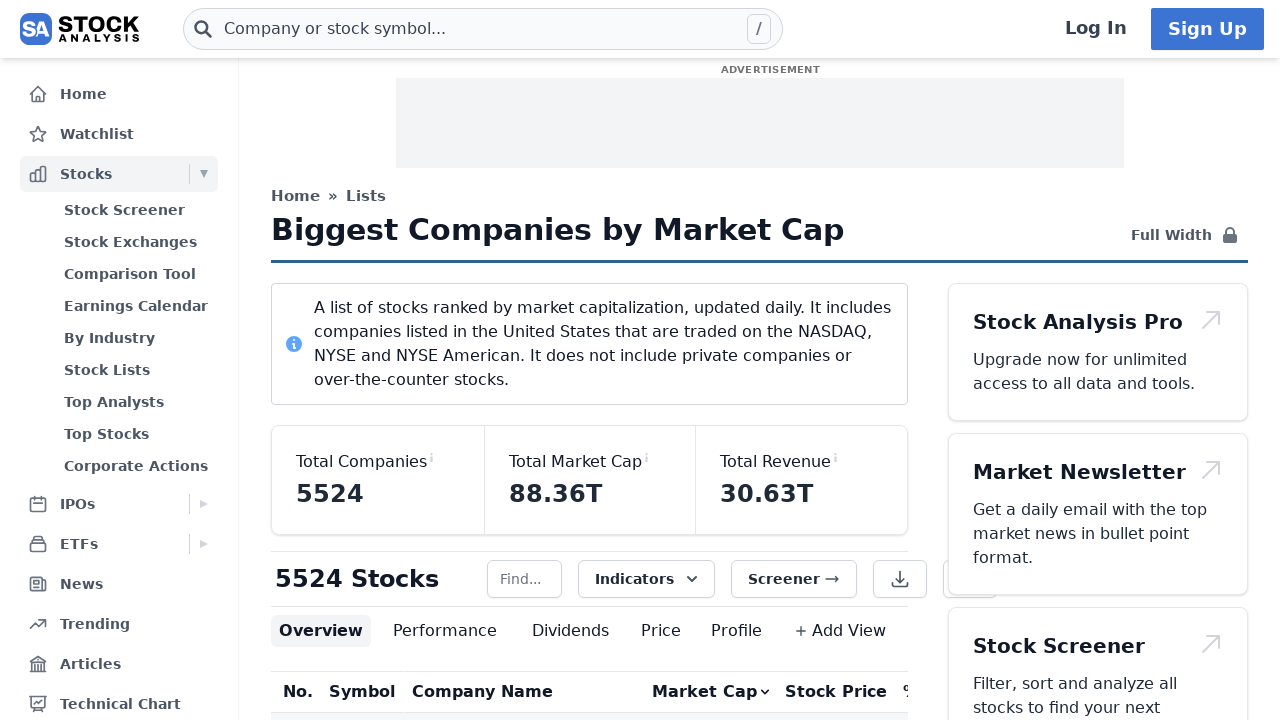

Set pages to navigate: 3
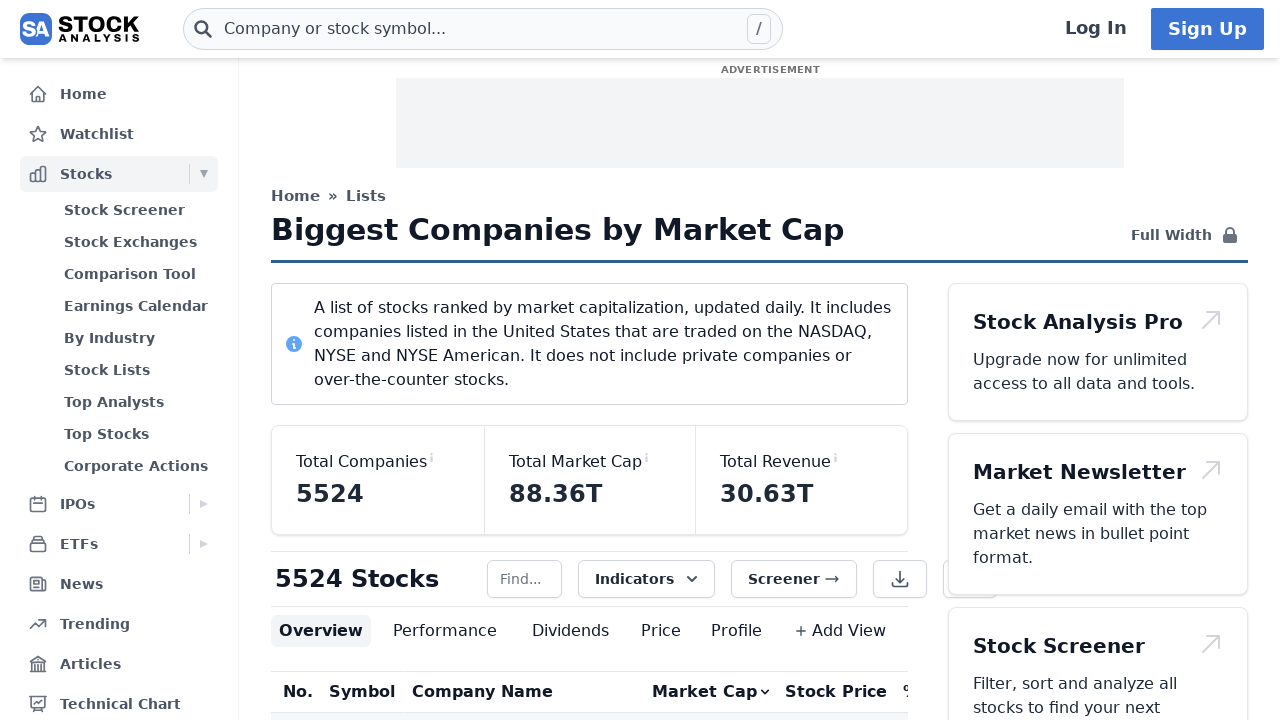

Stock symbols visible on page 1
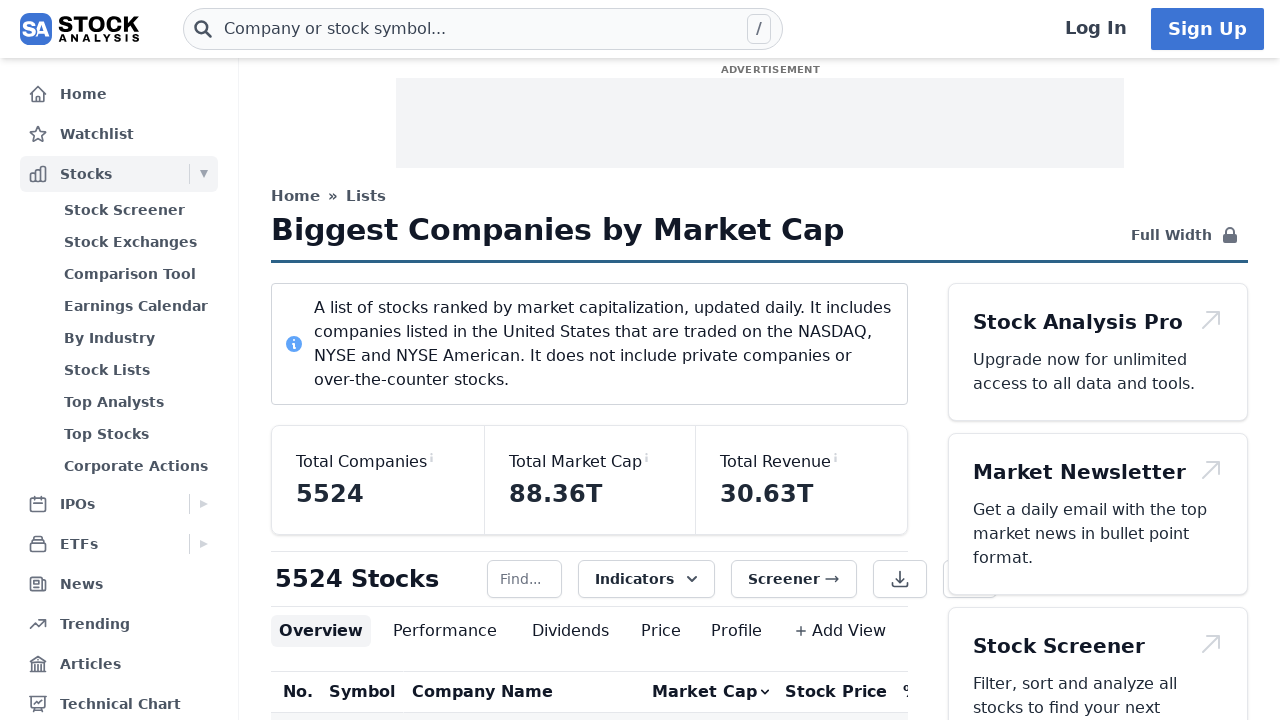

Clicked Next button to navigate to page 2 at (856, 361) on xpath=//span[contains(text(),'Next')]
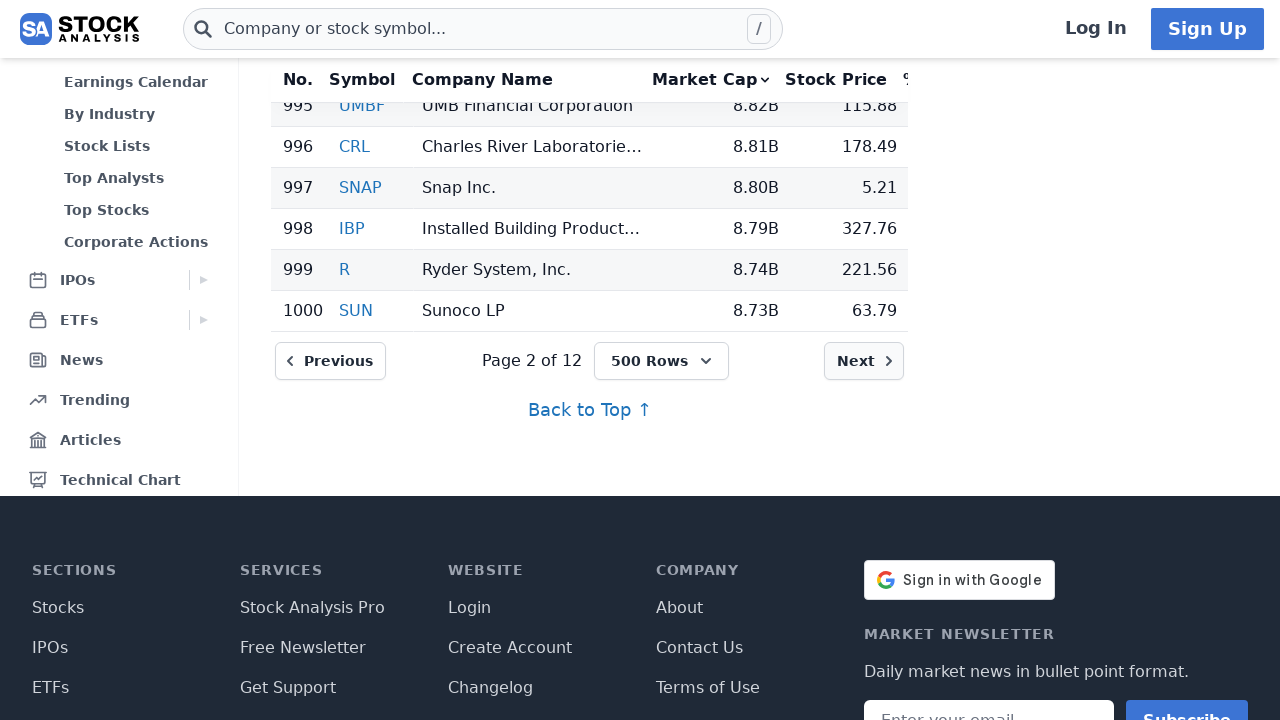

Waited 1 second for page content to update
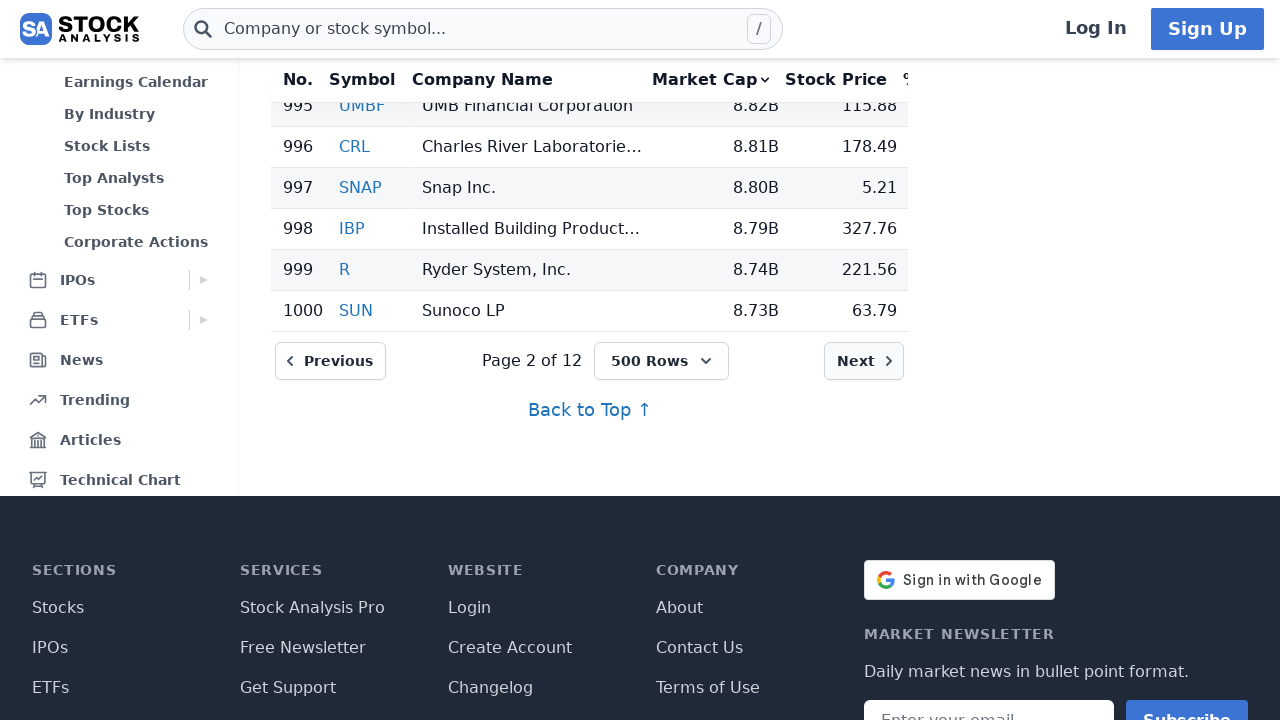

Stock symbols visible on page 2
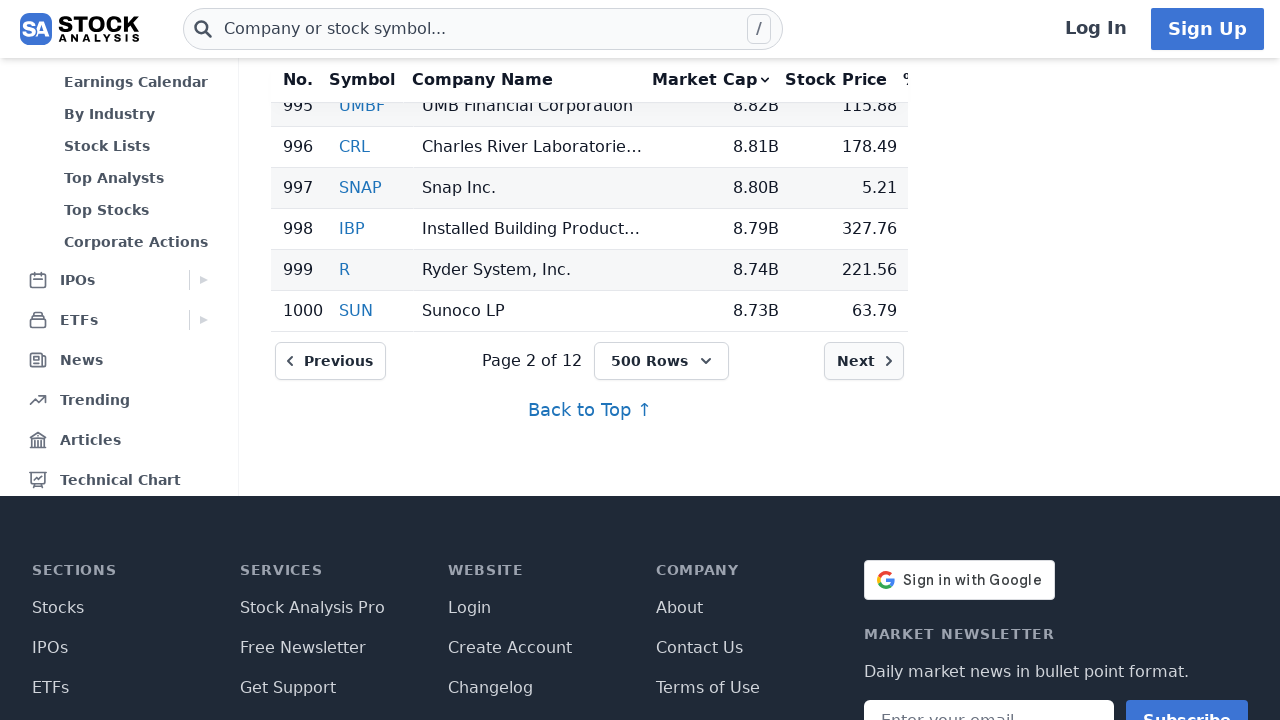

Clicked Next button to navigate to page 3 at (856, 361) on xpath=//span[contains(text(),'Next')]
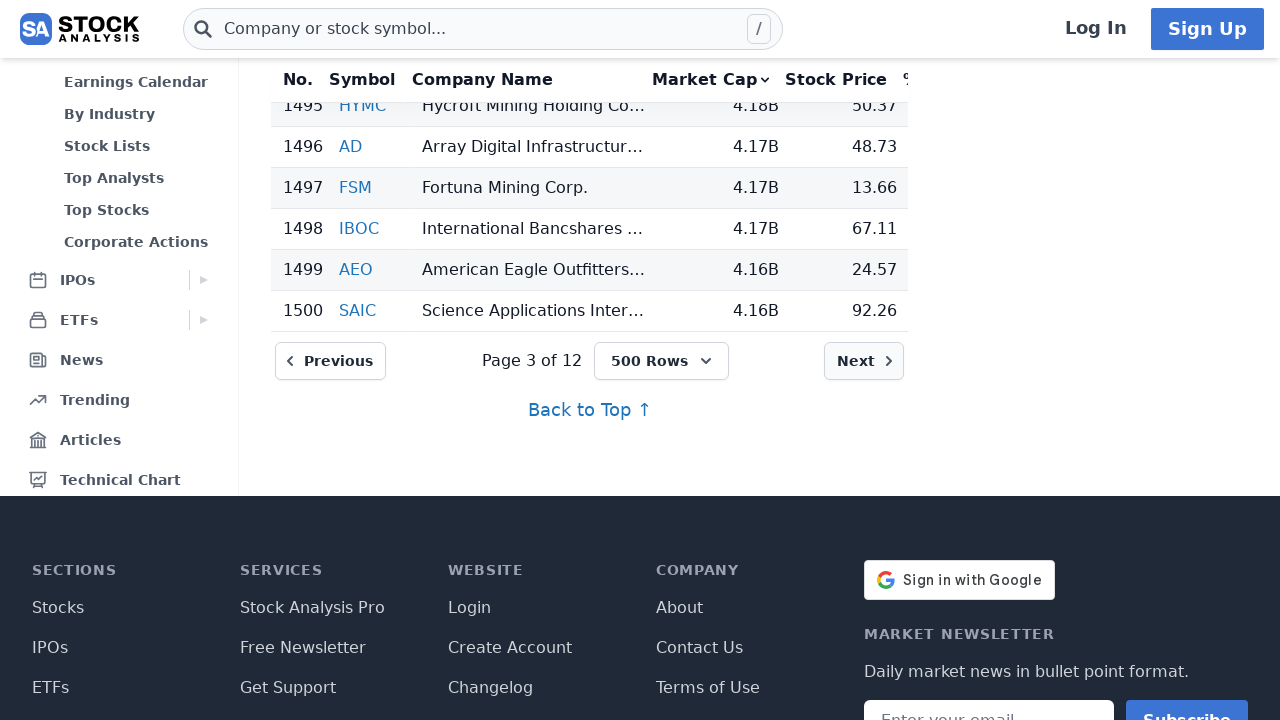

Waited 1 second for page content to update
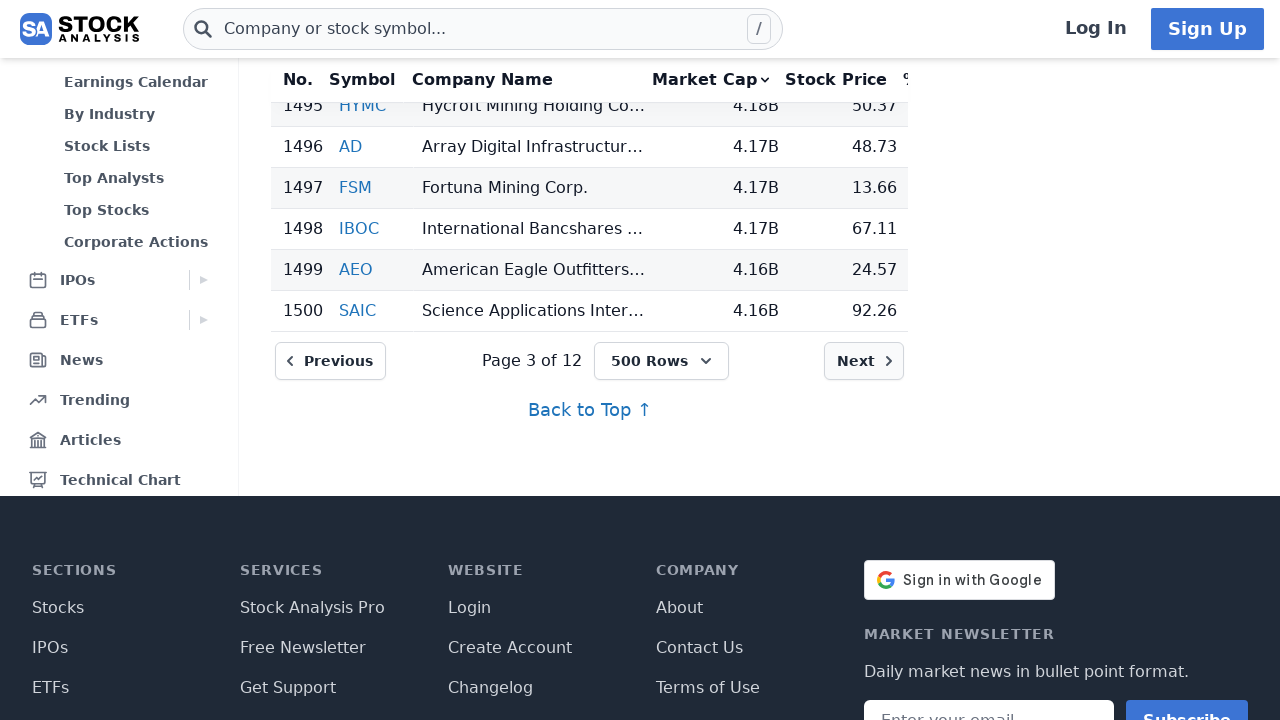

Stock symbols visible on page 3
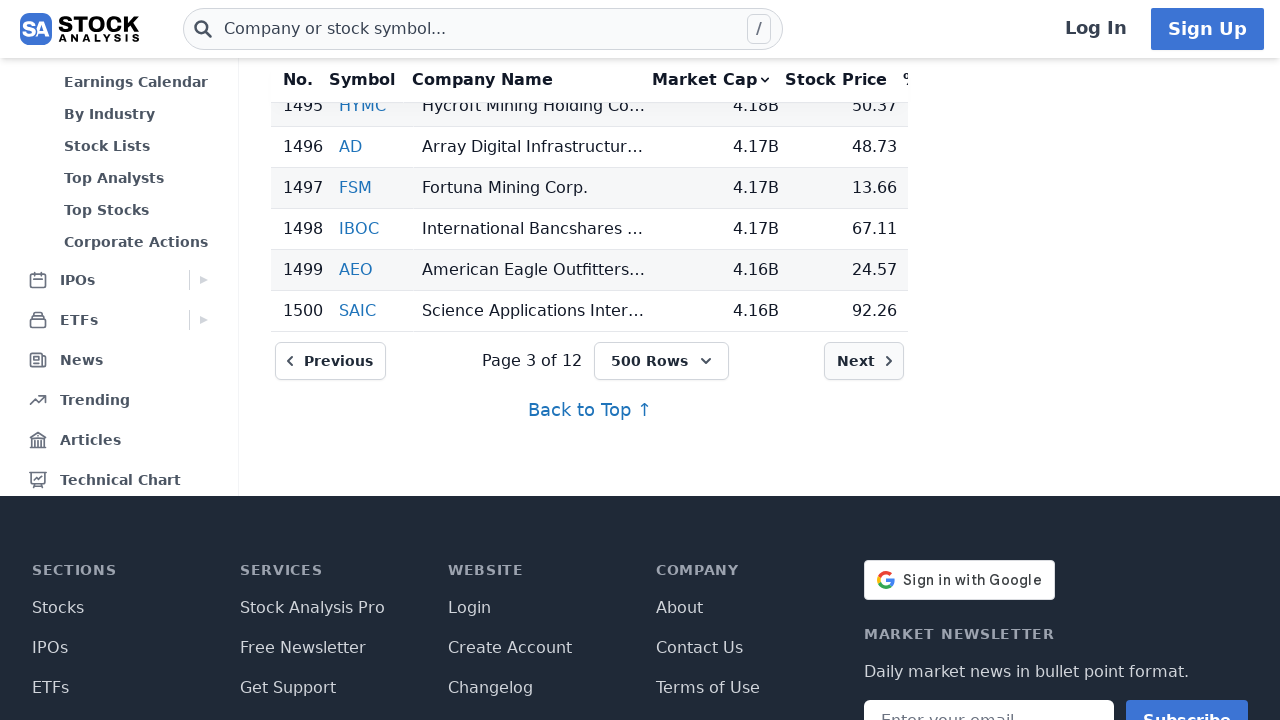

Clicked Next button to navigate to page 4 at (856, 361) on xpath=//span[contains(text(),'Next')]
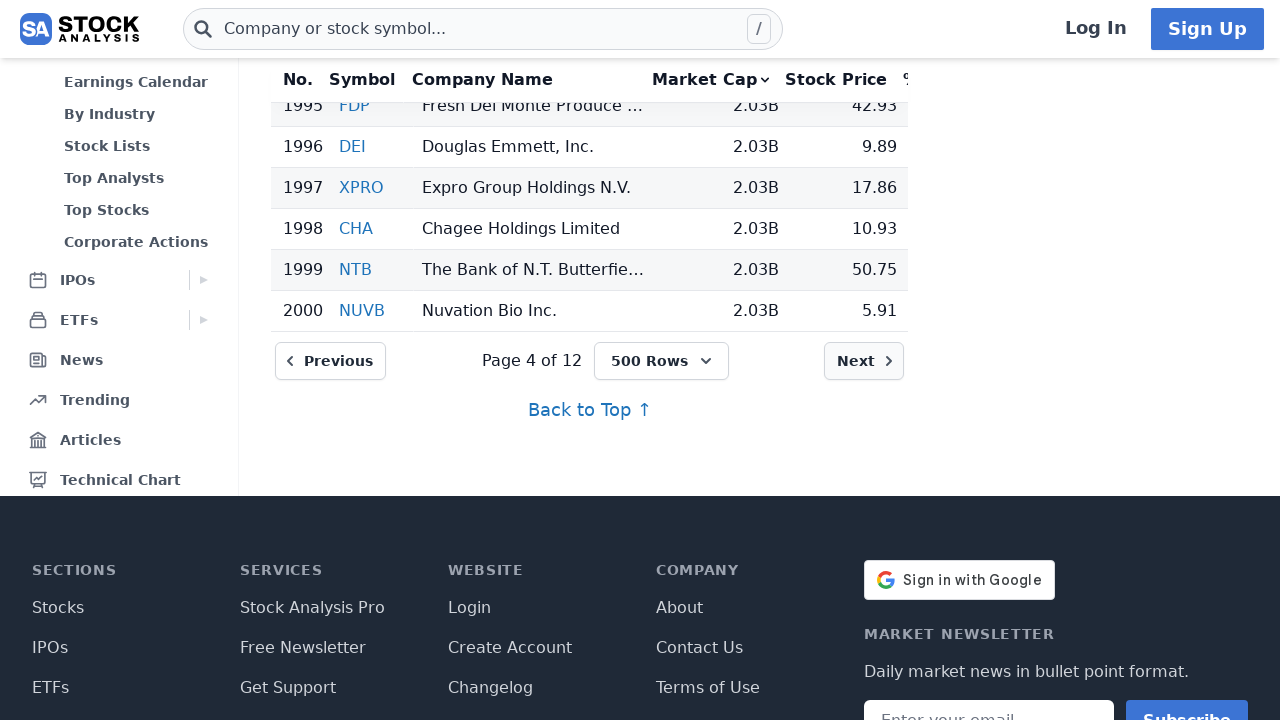

Waited 1 second for page content to update
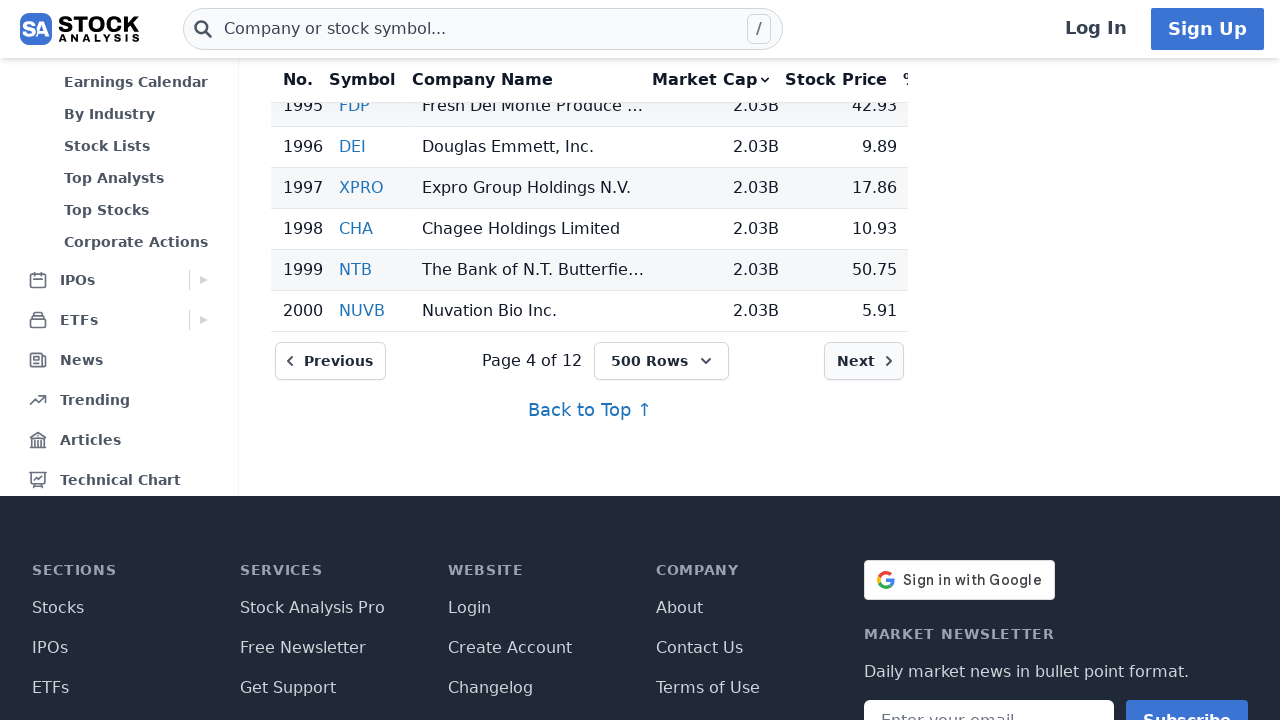

Verified stock symbols are visible on final page
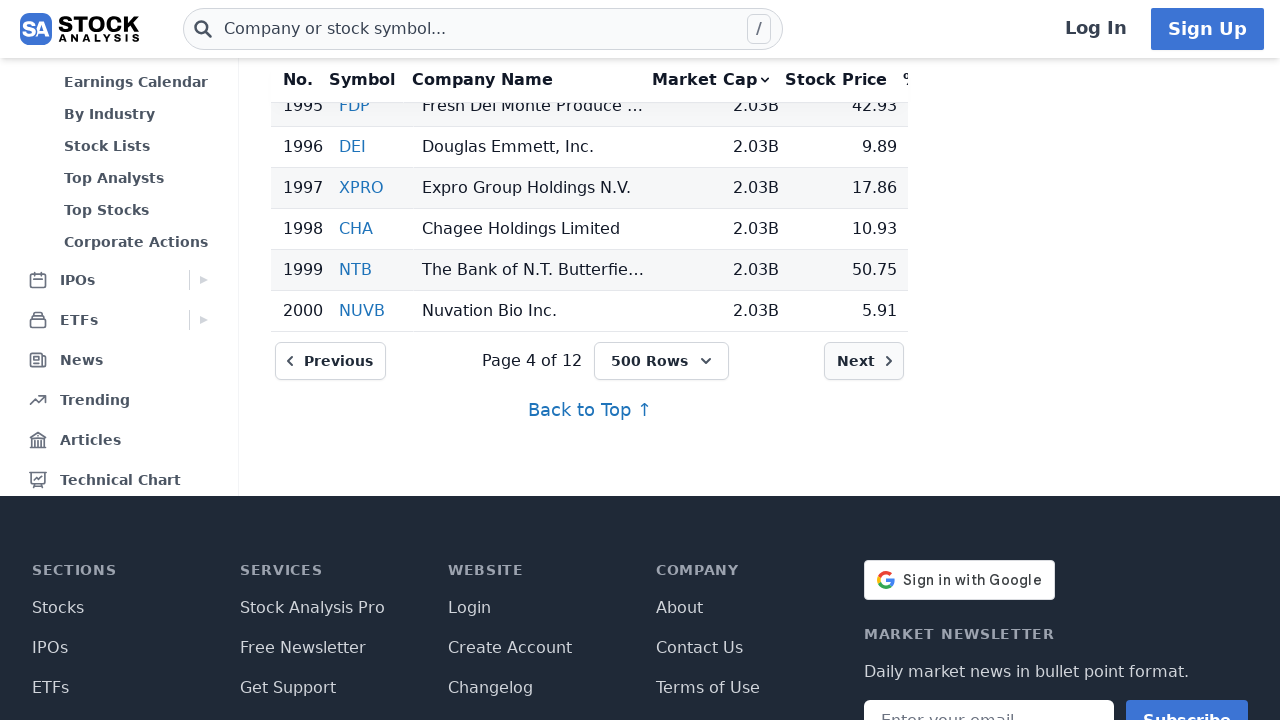

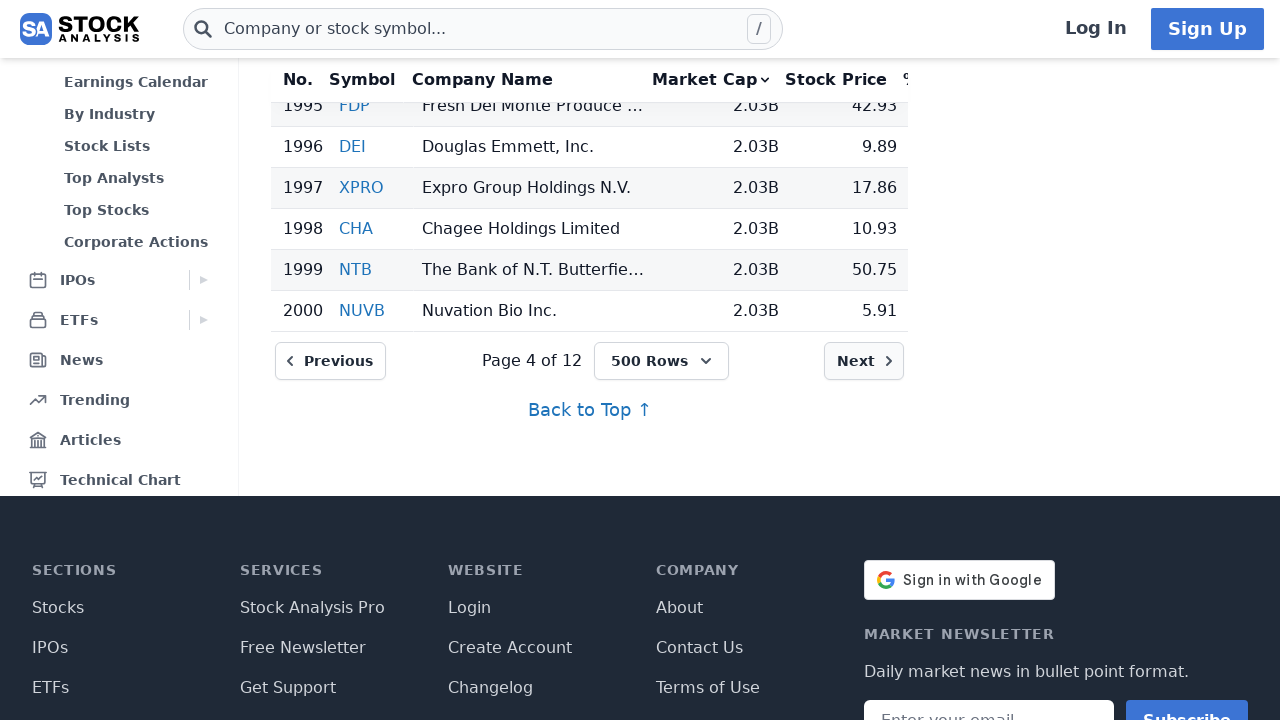